Tests drag and drop functionality on the jQuery UI droppable demo page by first dragging an element by offset, then dragging and dropping it onto a target element.

Starting URL: https://jqueryui.com/droppable/

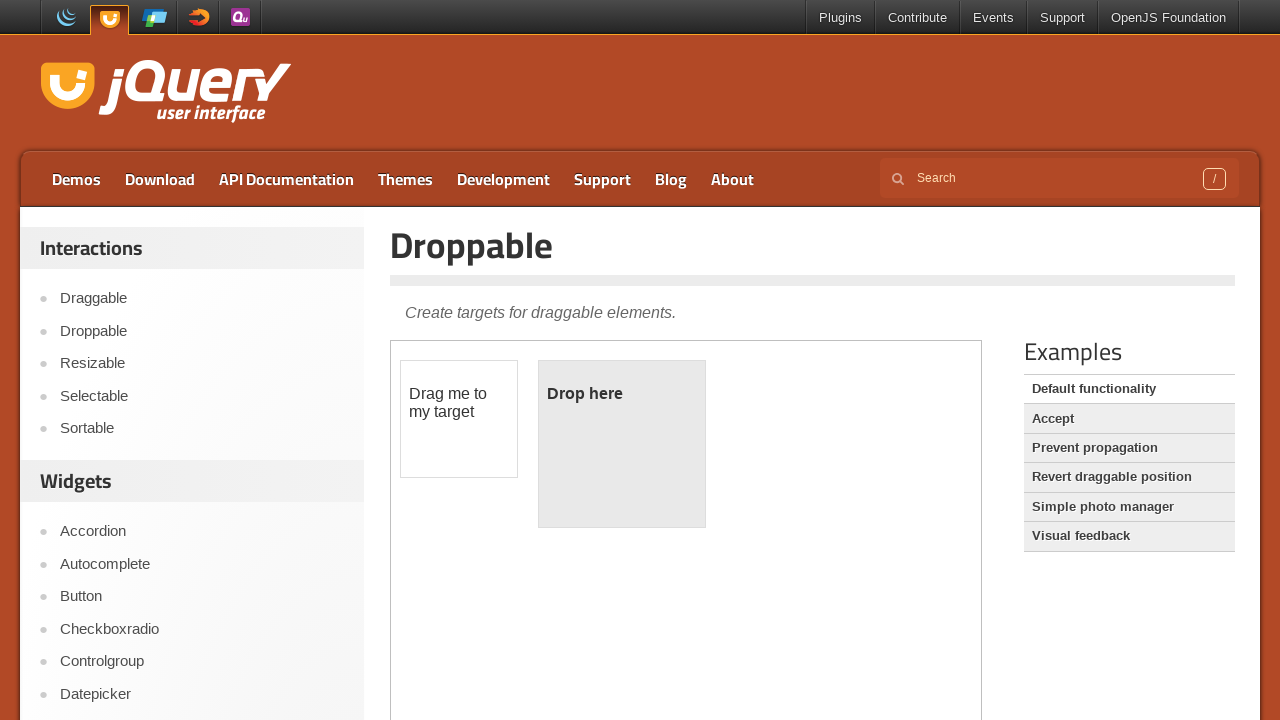

Located iframe containing the drag and drop demo
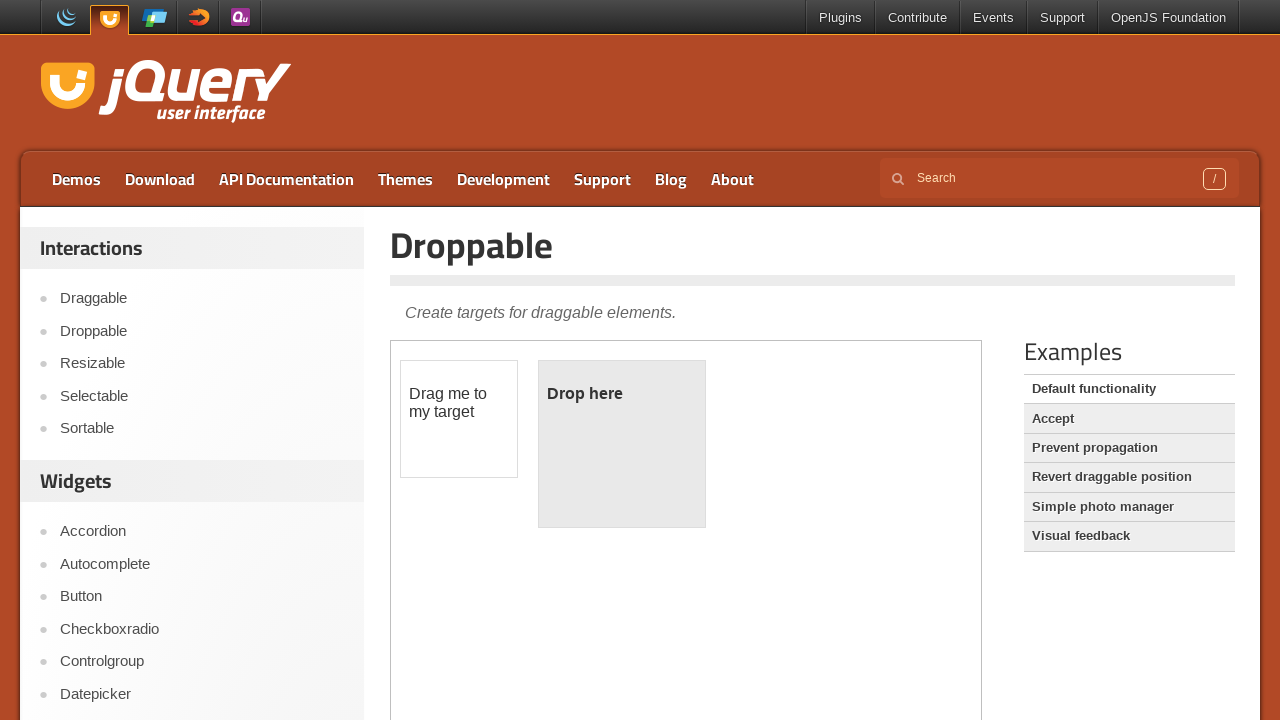

Located draggable element with id 'draggable'
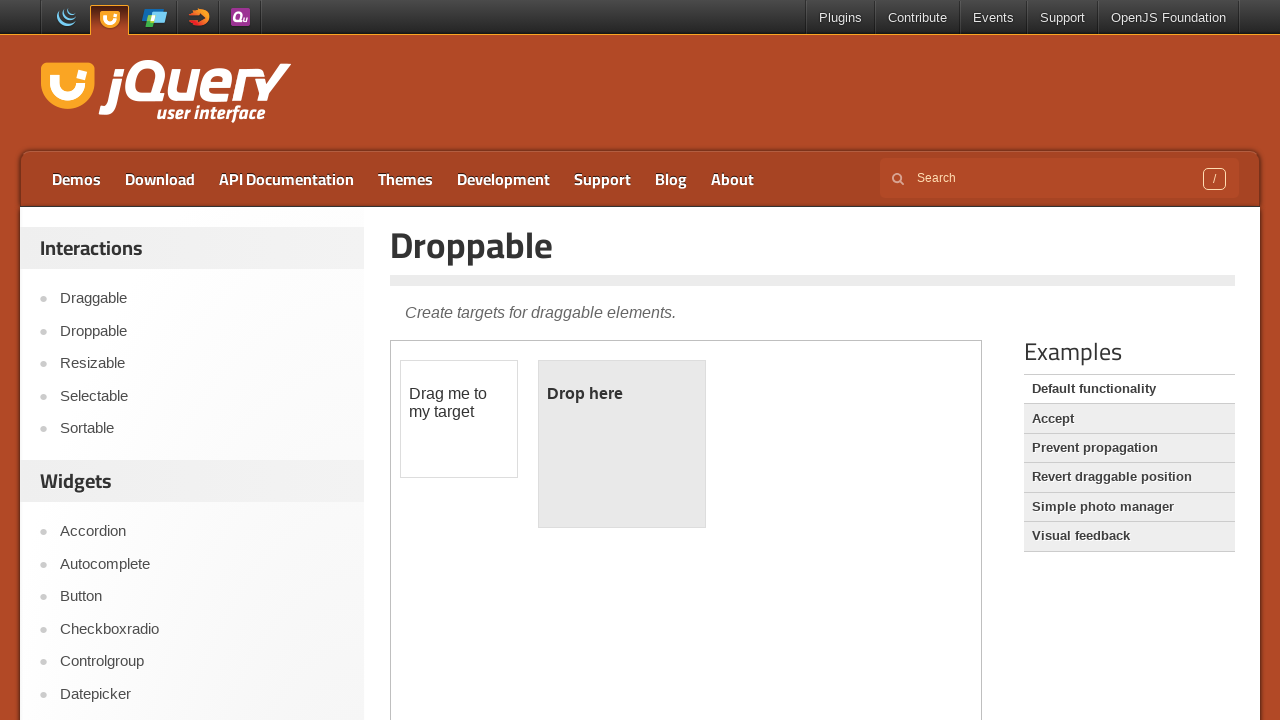

Located droppable target element with id 'droppable'
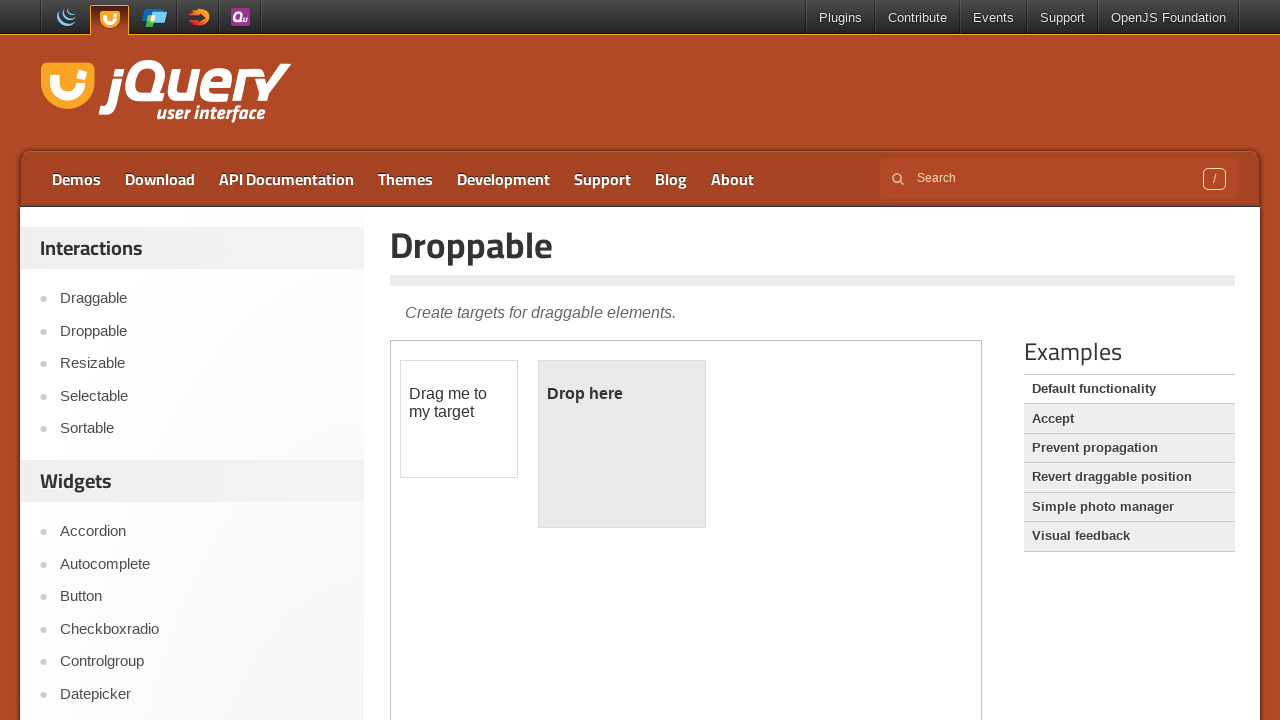

Draggable element is now visible
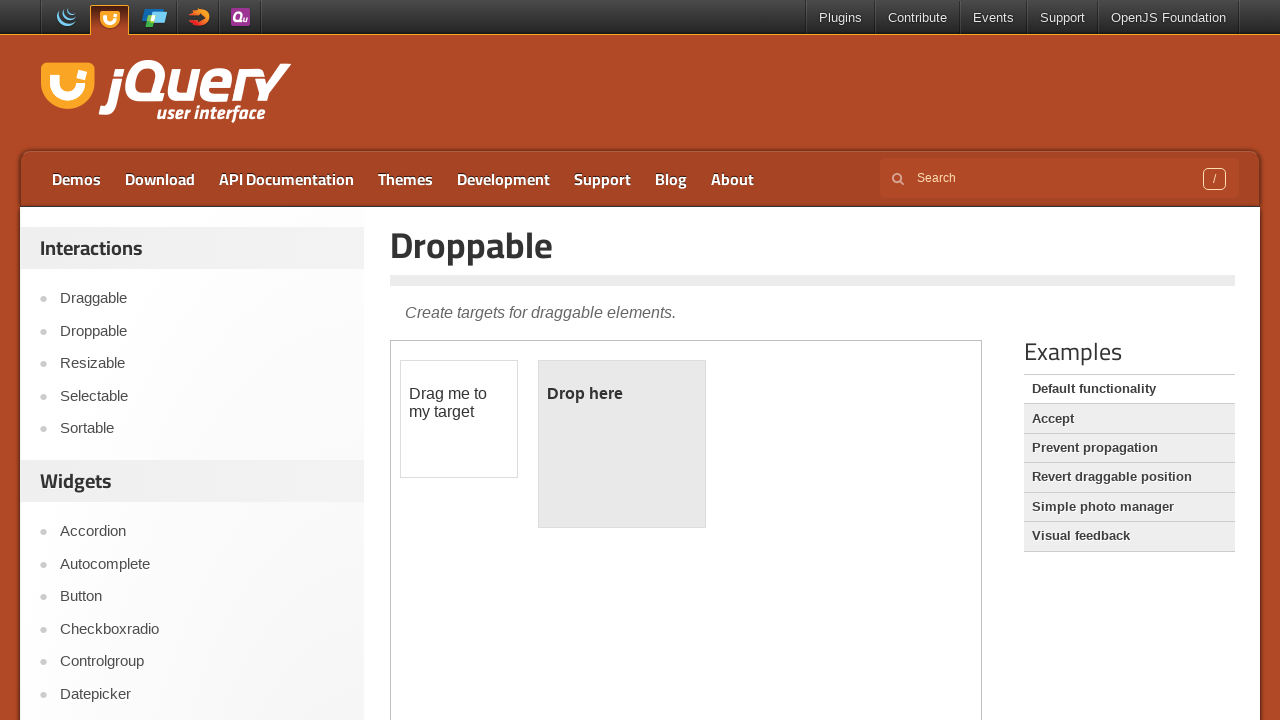

Droppable target element is now visible
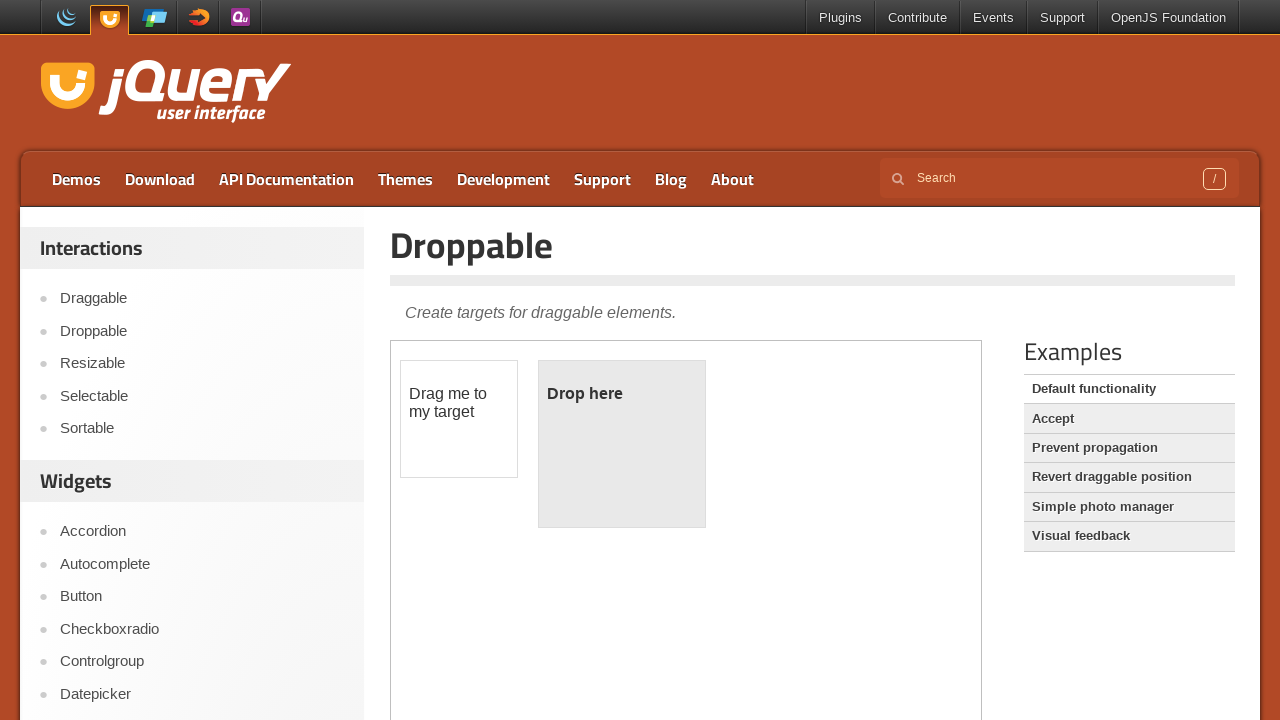

Retrieved bounding box of draggable element
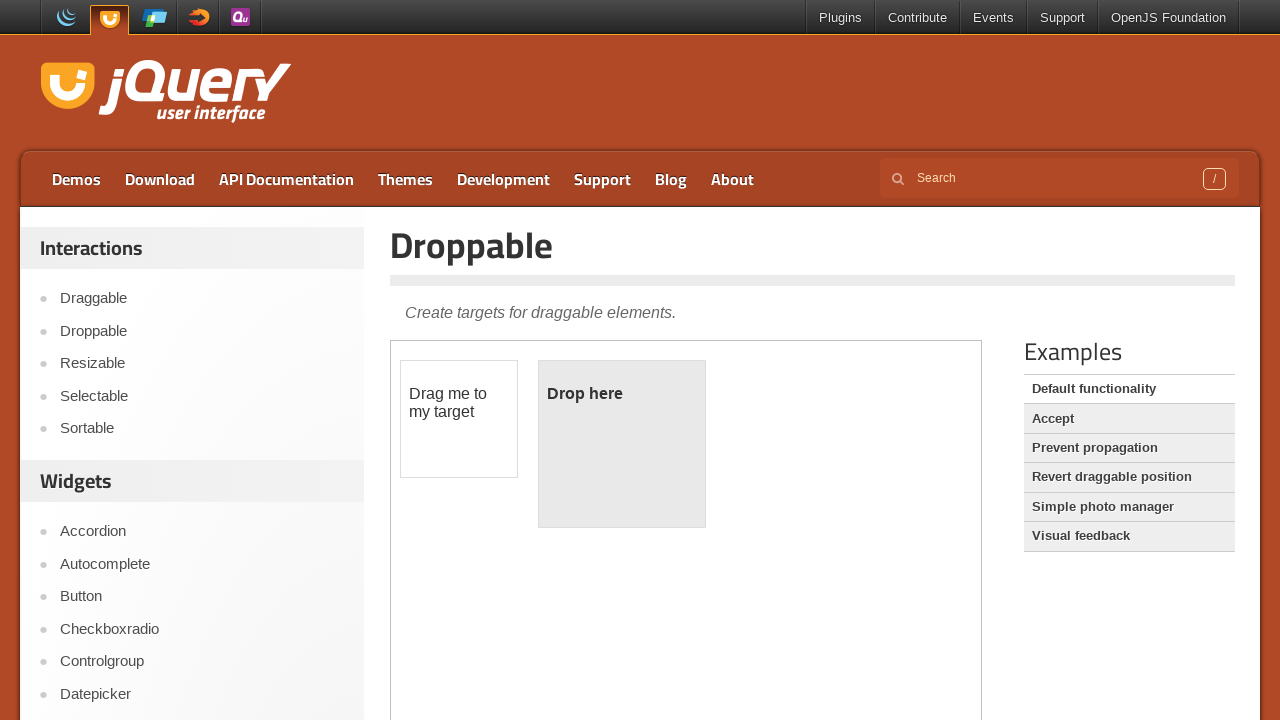

Moved mouse to center of draggable element at (459, 419)
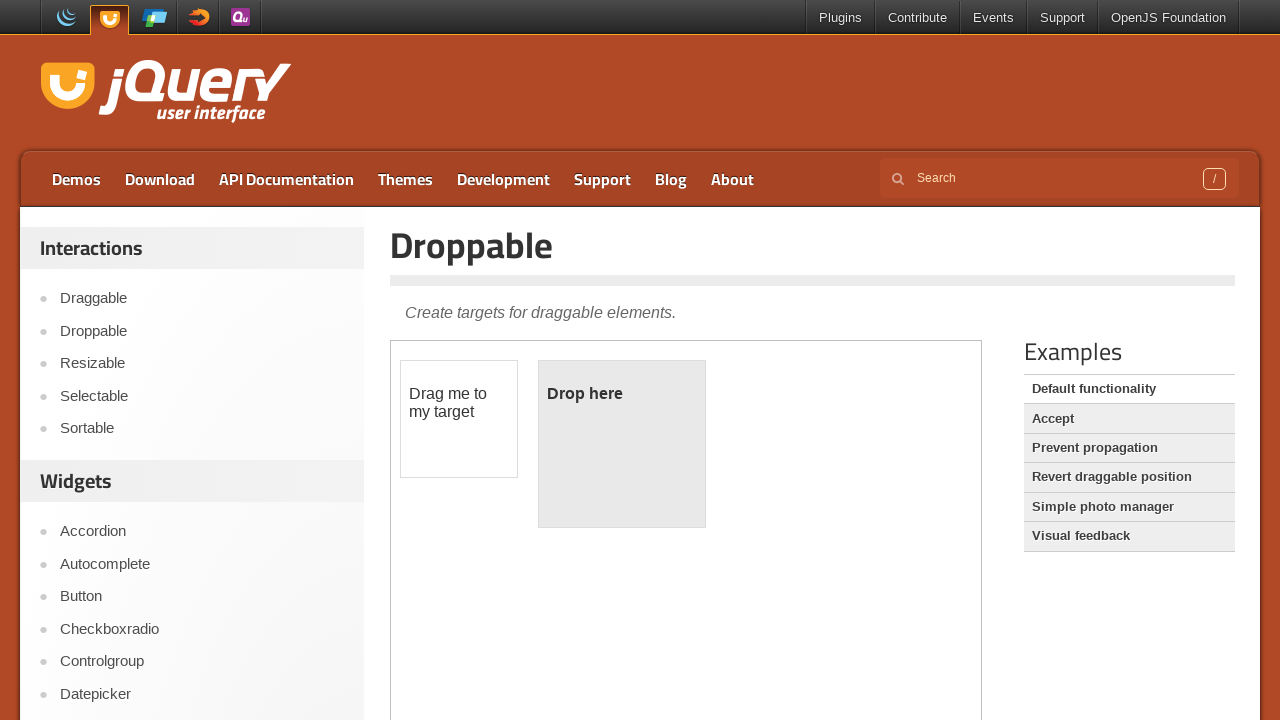

Pressed mouse button down on draggable element at (459, 419)
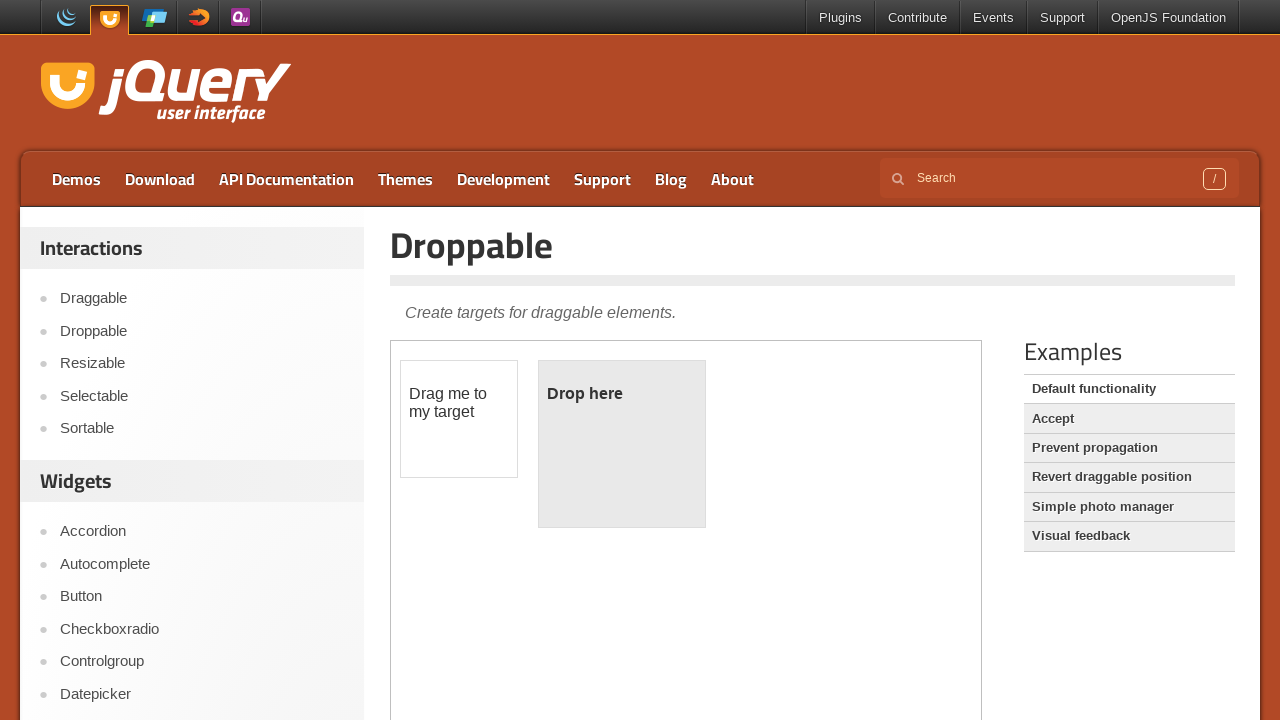

Dragged element by offset (100, 100 pixels) at (559, 519)
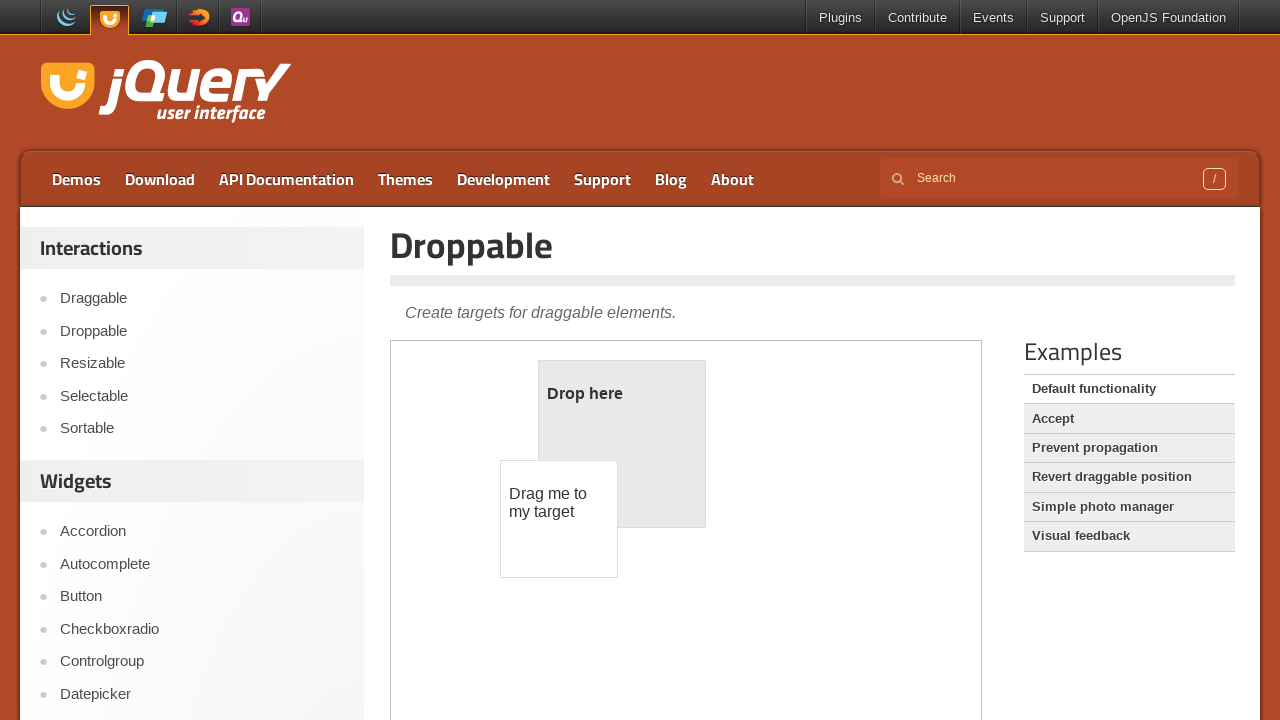

Released mouse button after dragging by offset at (559, 519)
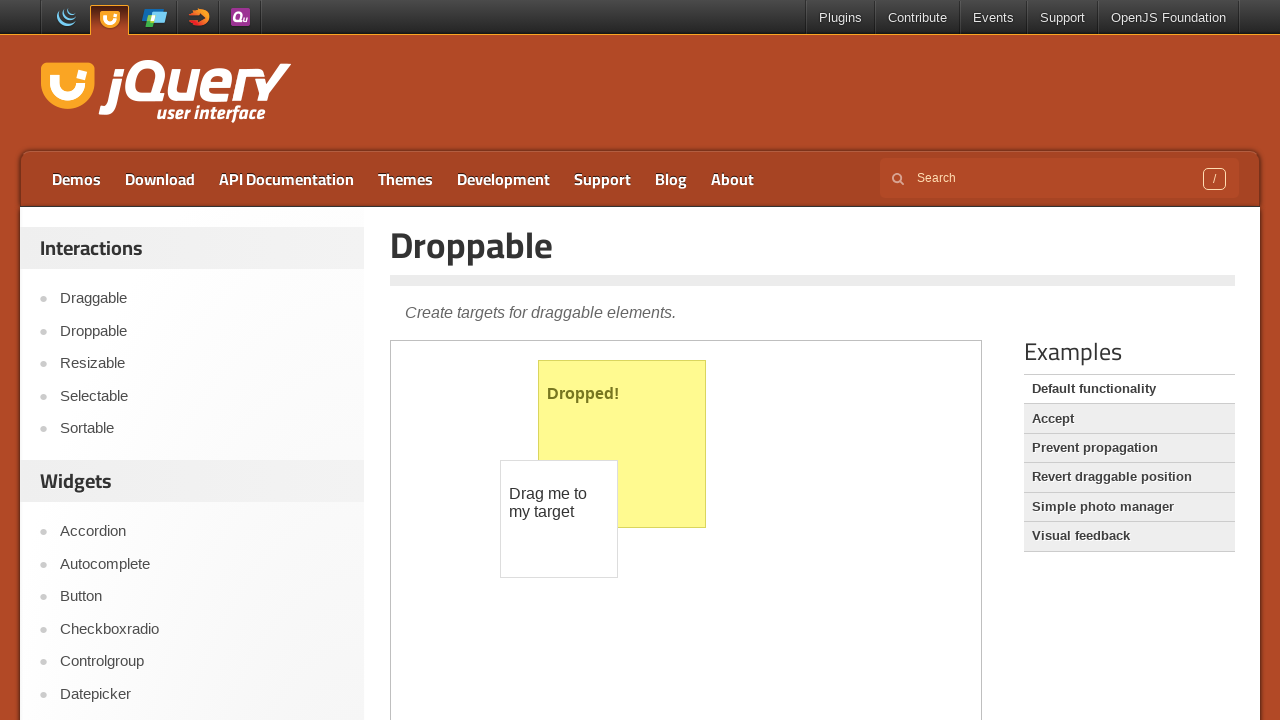

Dragged and dropped draggable element onto droppable target at (622, 444)
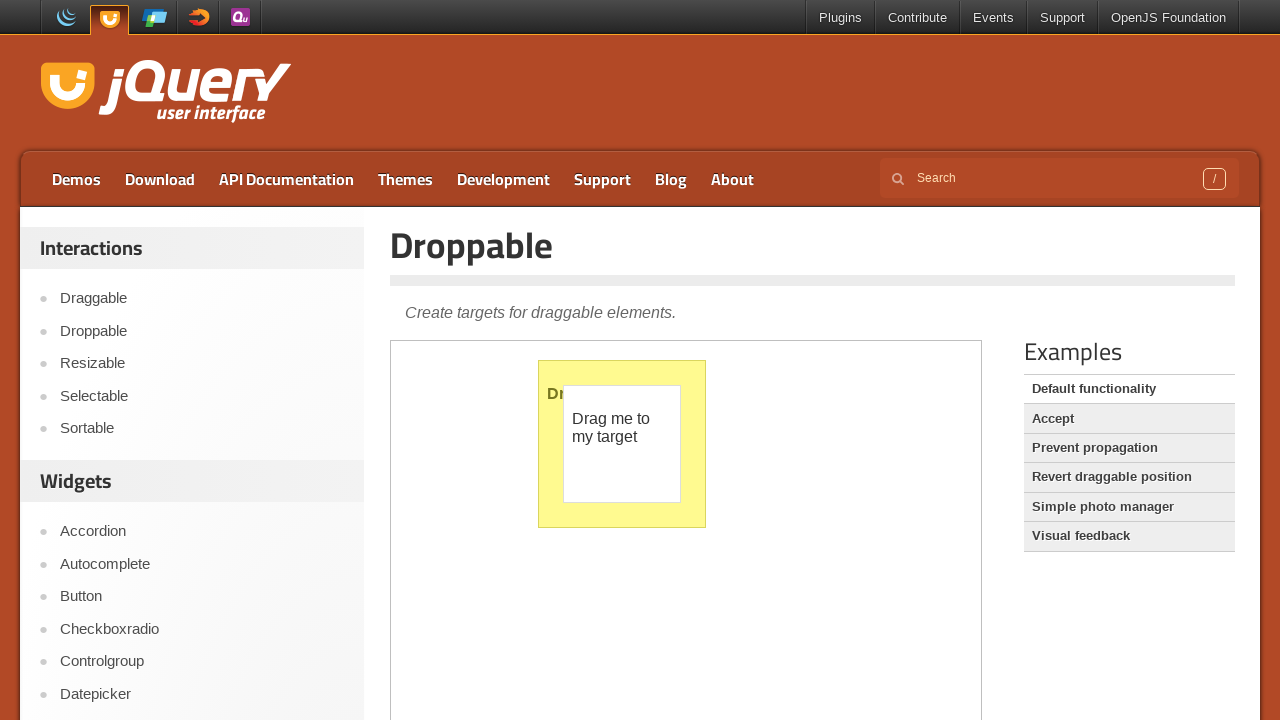

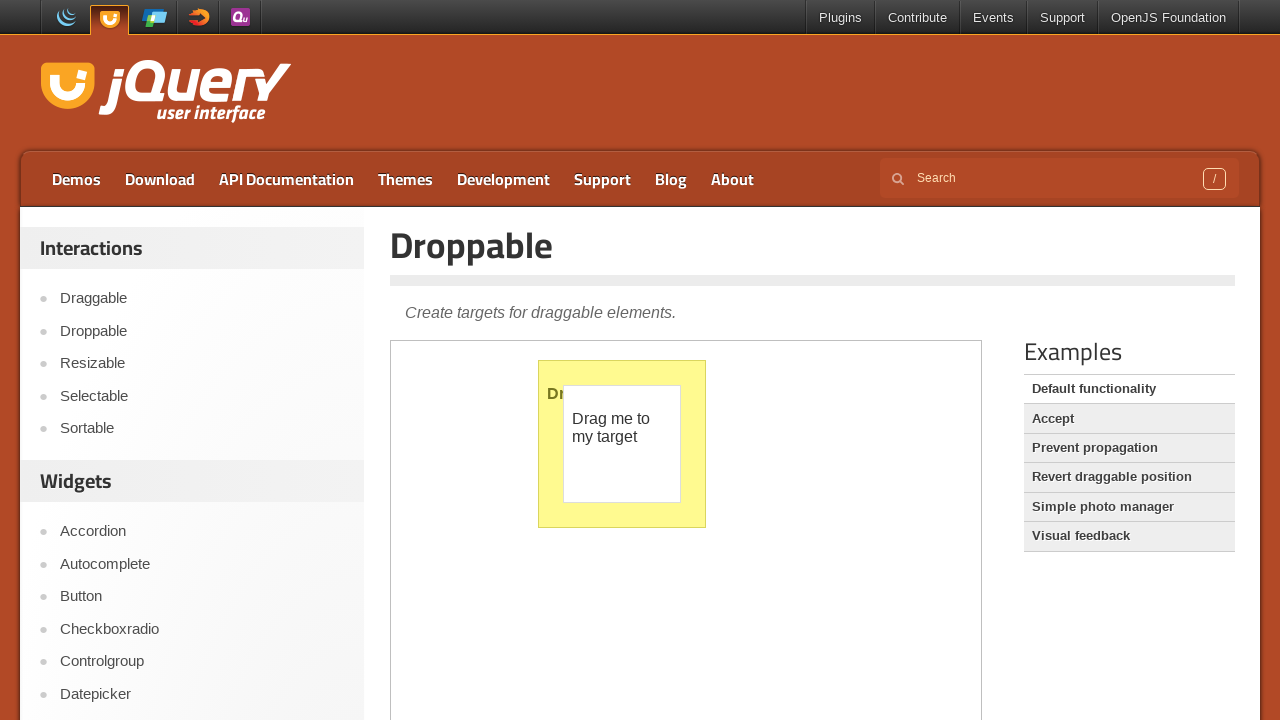